Tests multiple element drag and drop by selecting multiple items with Ctrl key and dragging them to a target location

Starting URL: https://demoapps.qspiders.com/ui/table?scenario=1

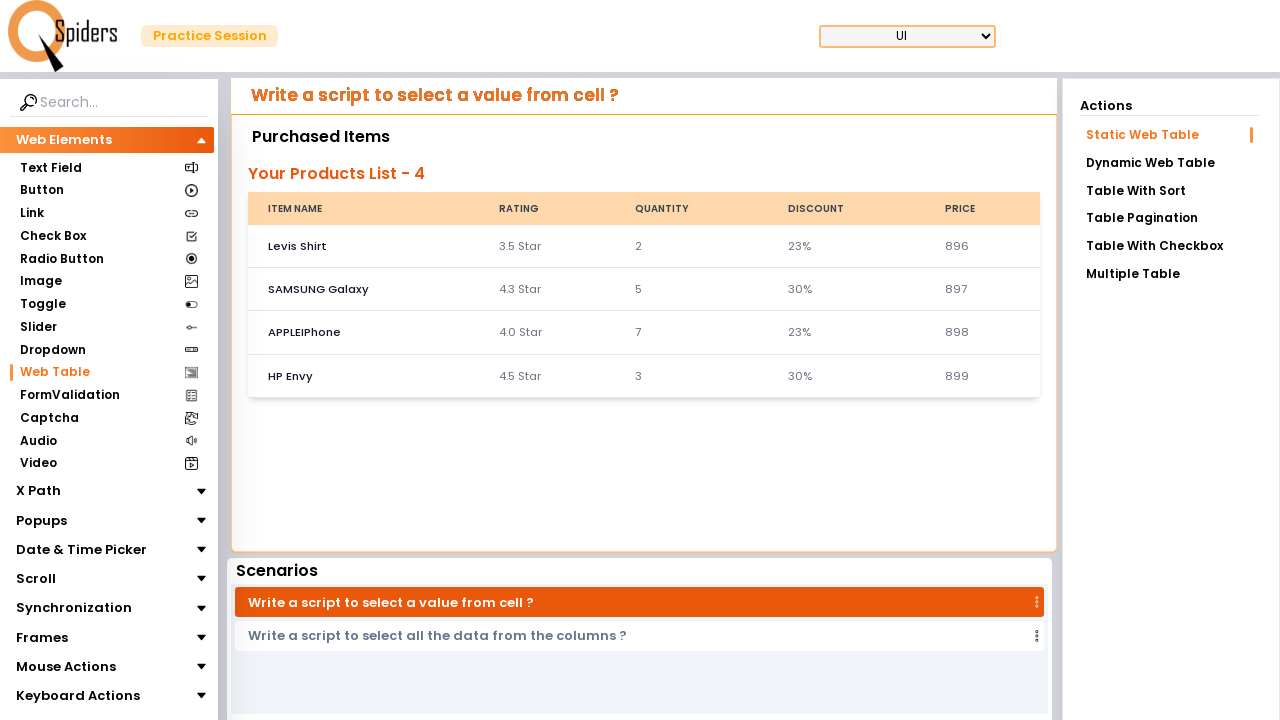

Clicked on Mouse Actions section at (66, 667) on xpath=//section[text()='Mouse Actions']
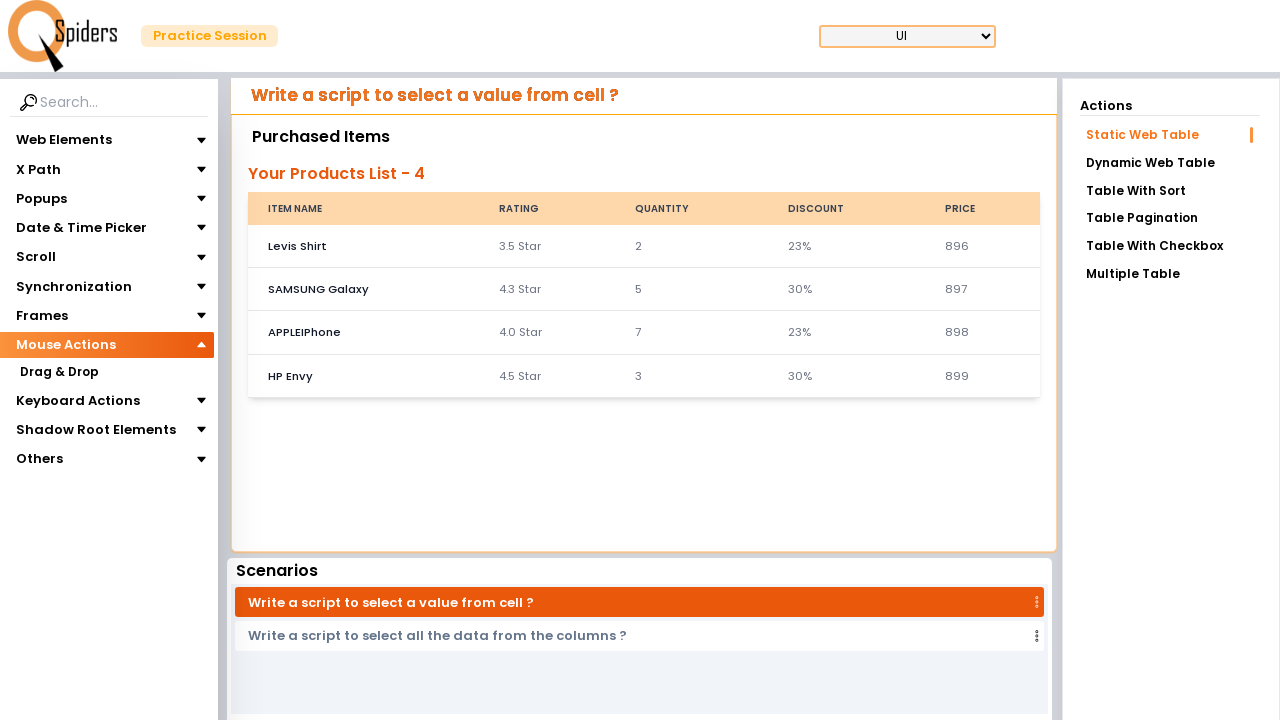

Clicked on Drag & Drop section at (59, 373) on xpath=//section[text()='Drag & Drop']
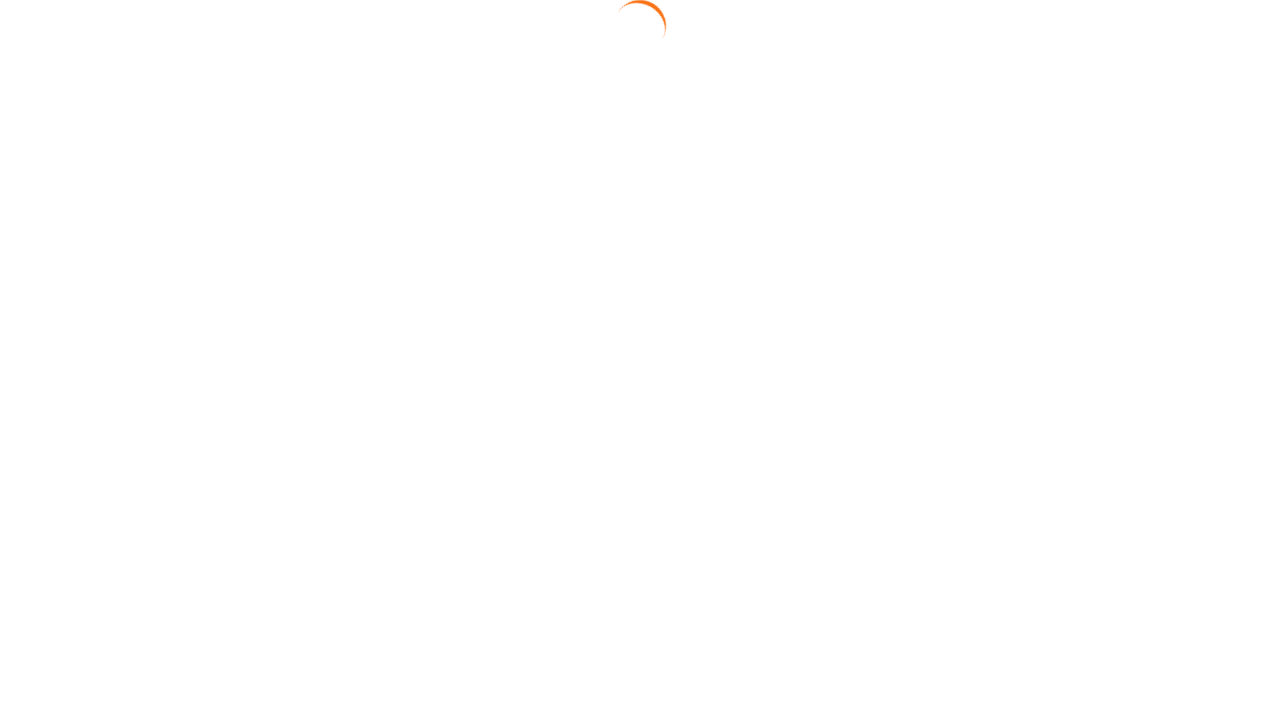

Clicked on Drag Multiple link at (1171, 224) on xpath=//a[text()='Drag Multiple']
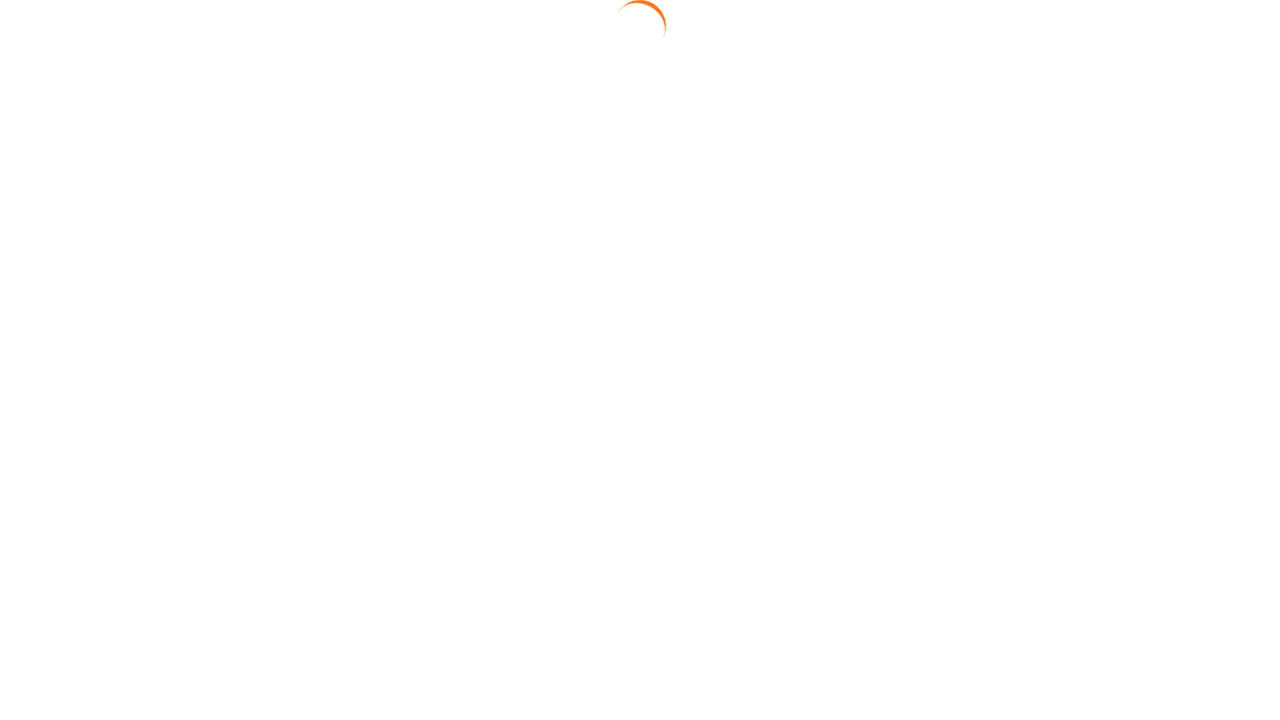

Located draggable items: Laptop Cover, Mobile Charger, and Mobile Accessories
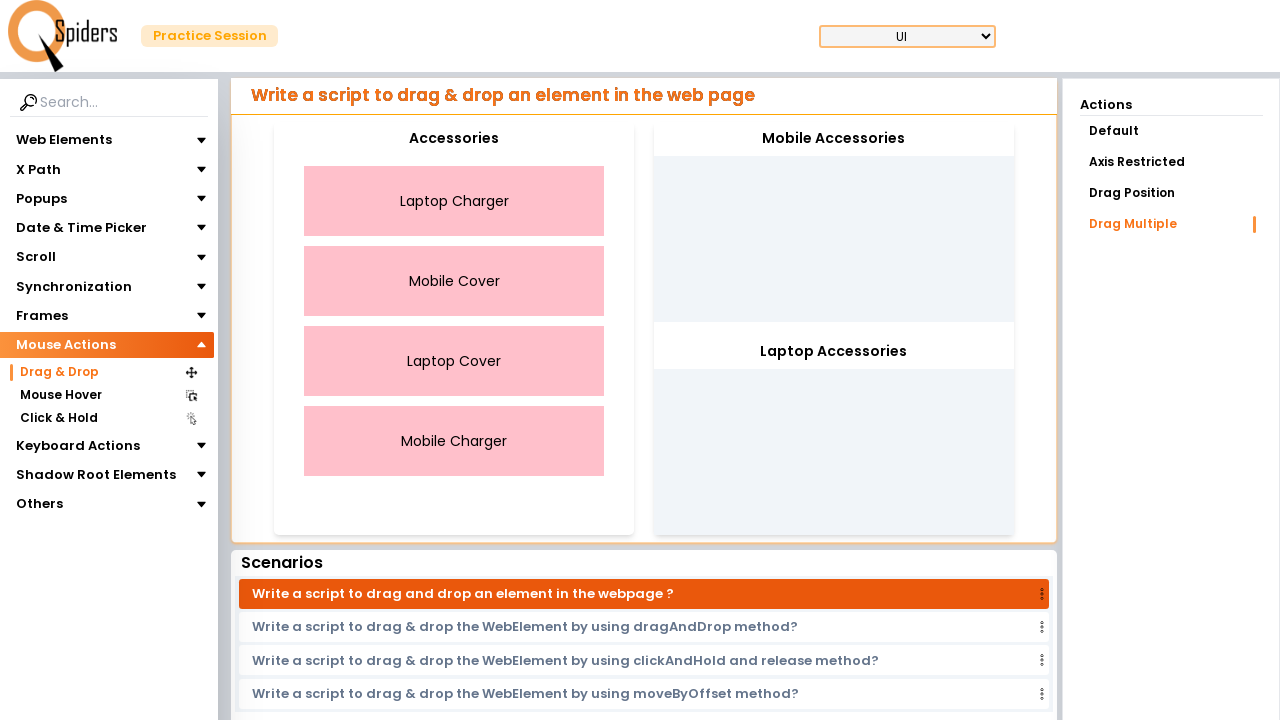

Pressed Control key to enable multi-select mode
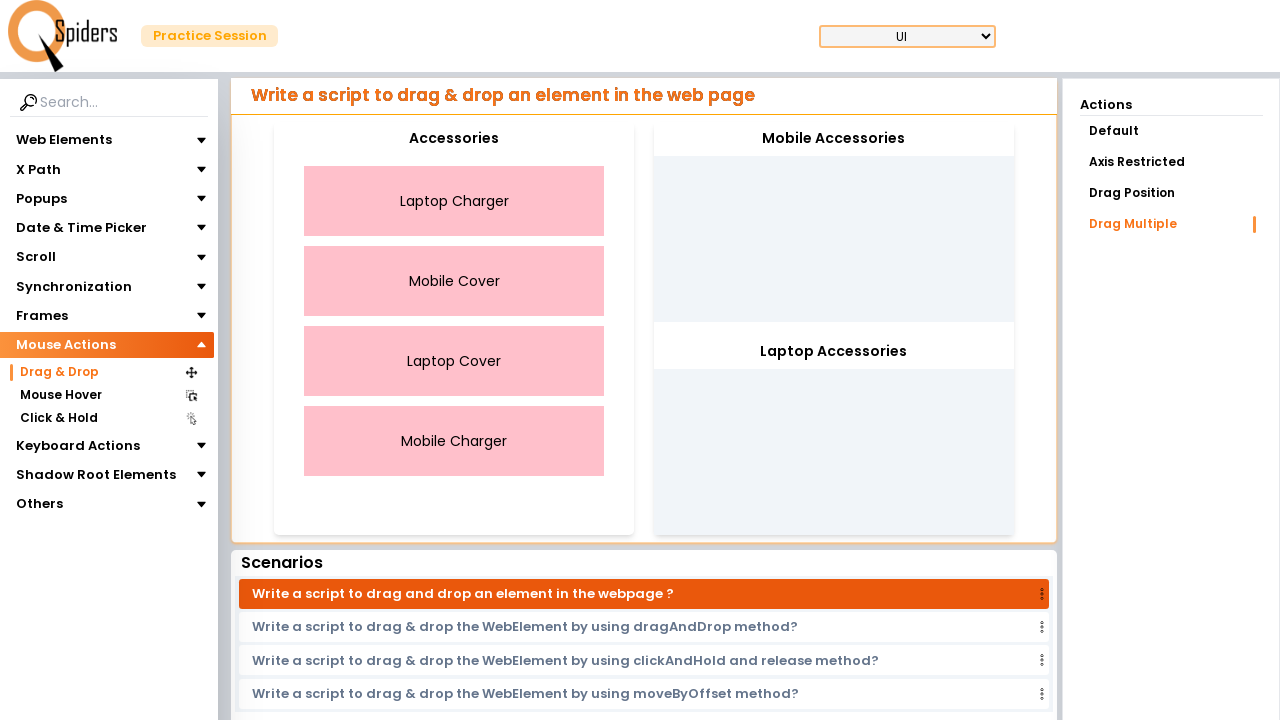

Clicked on Laptop Cover while holding Control at (454, 361) on xpath=//div[text()='Laptop Cover']
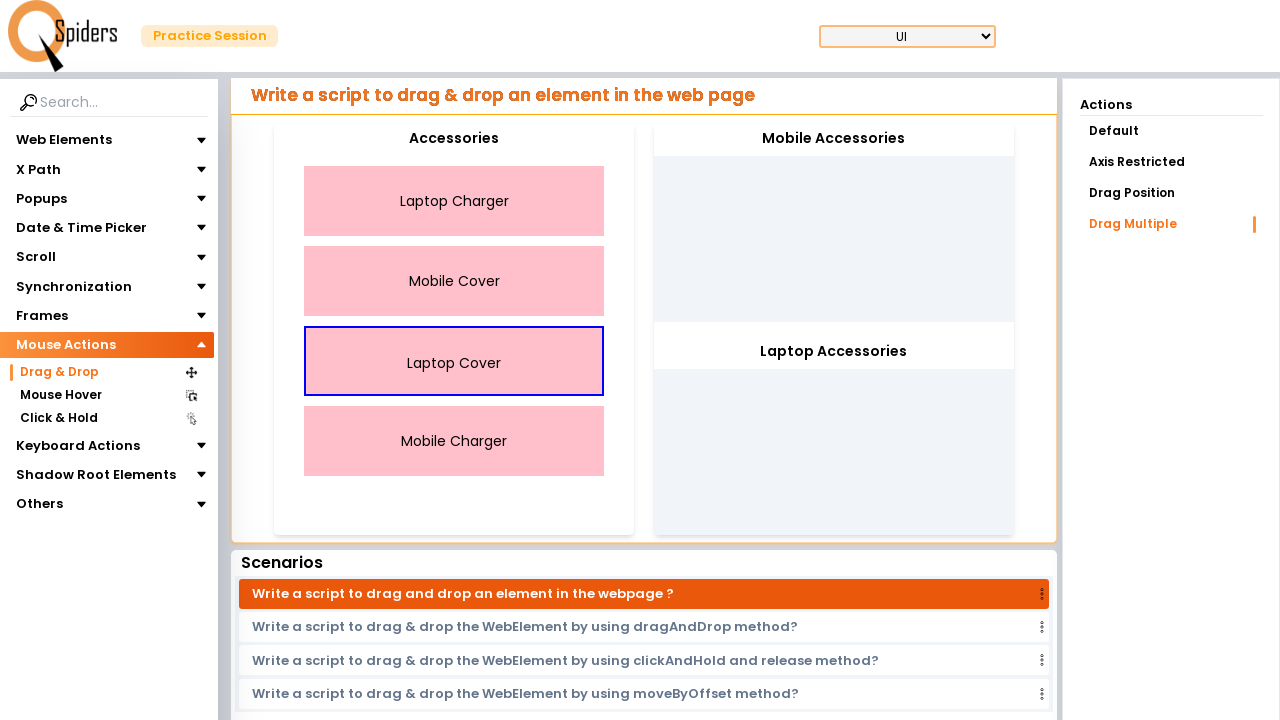

Clicked on Mobile Charger while holding Control (second item selected) at (454, 441) on xpath=//div[text()='Mobile Charger']
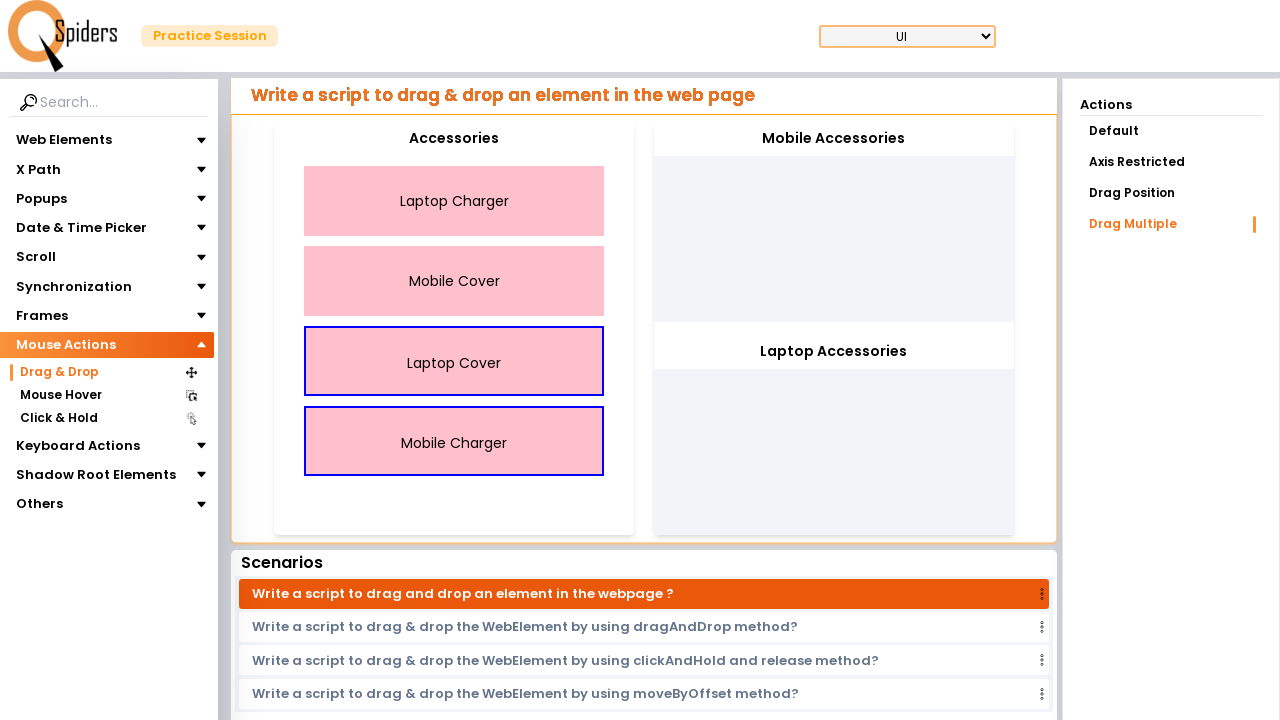

Dragged selected items (Laptop Cover and Mobile Charger) to Mobile Accessories target at (834, 139)
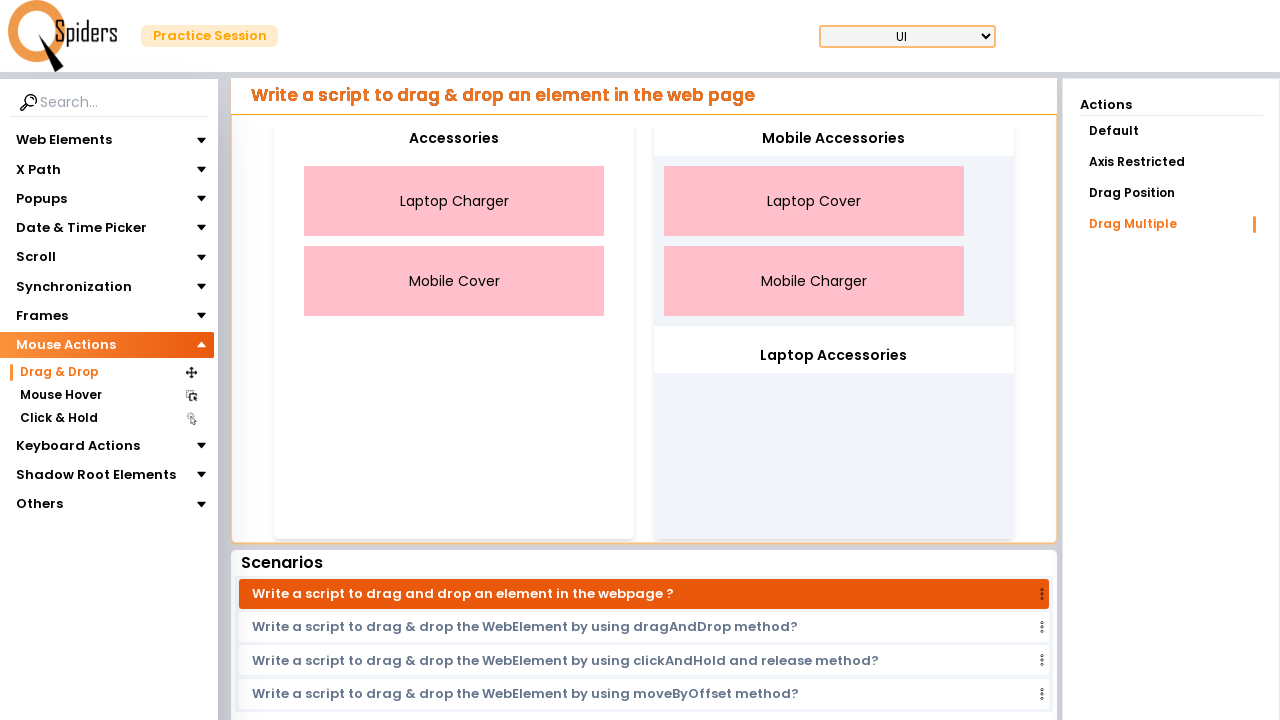

Released Control key to complete multi-select drag and drop operation
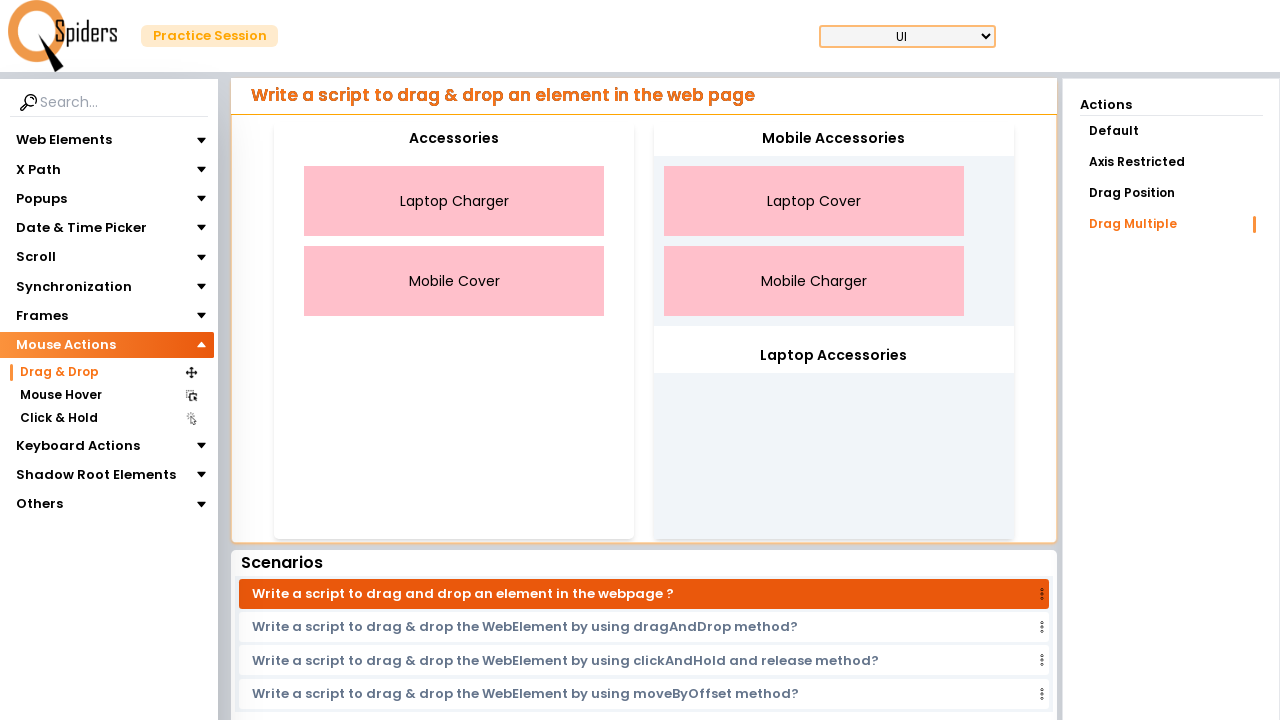

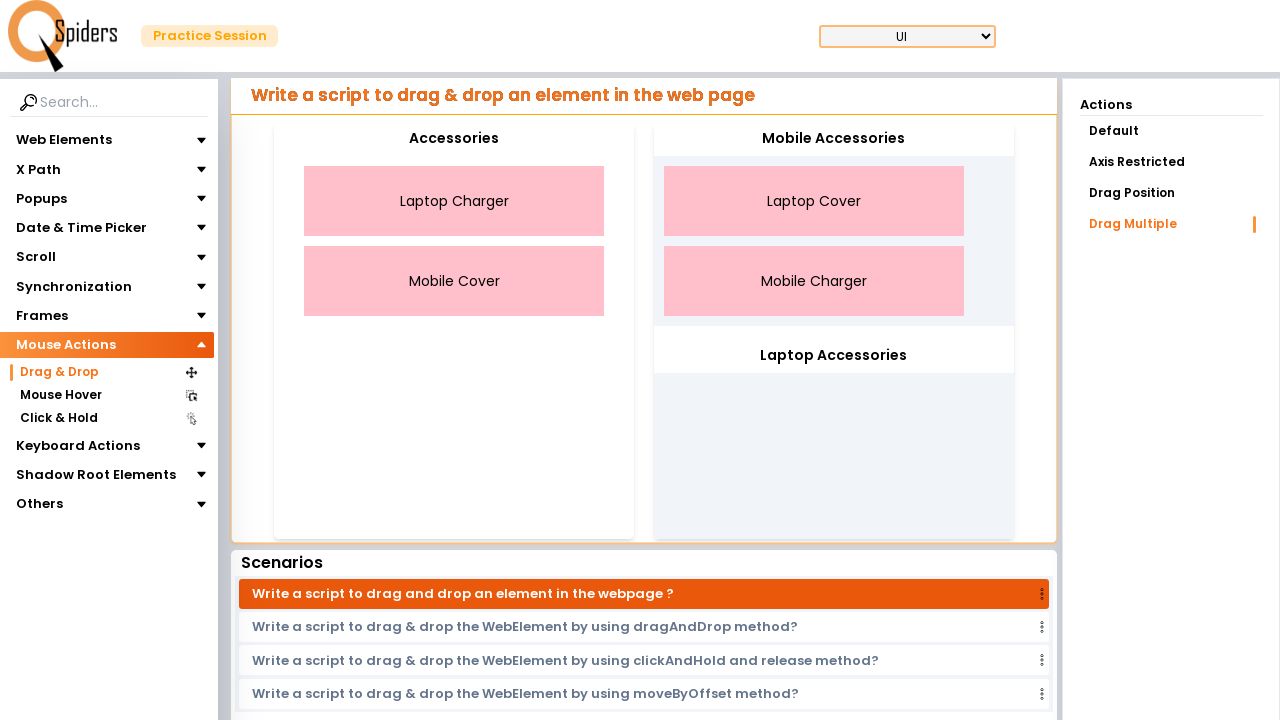